Tests the random user generator website by clicking on name and email tabs to display user information

Starting URL: https://randomuser.me/

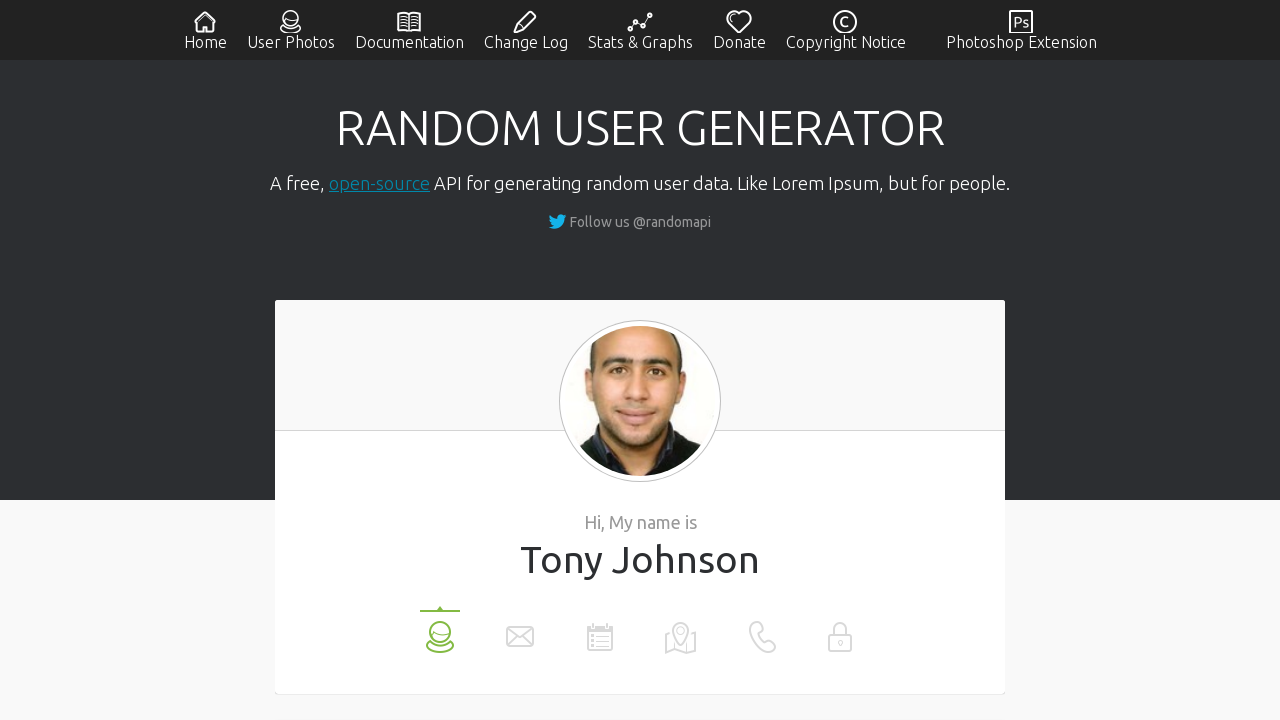

Clicked on the name tab at (440, 630) on xpath=//li[@data-label='name']
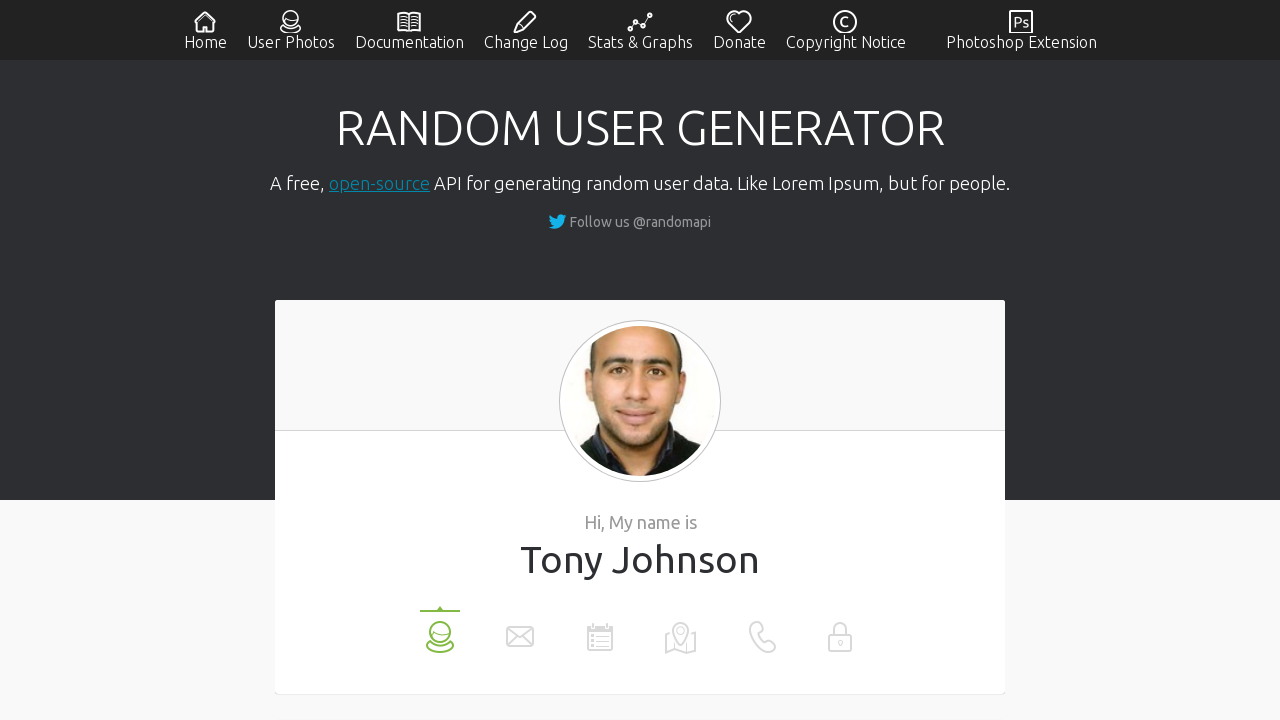

User name value displayed
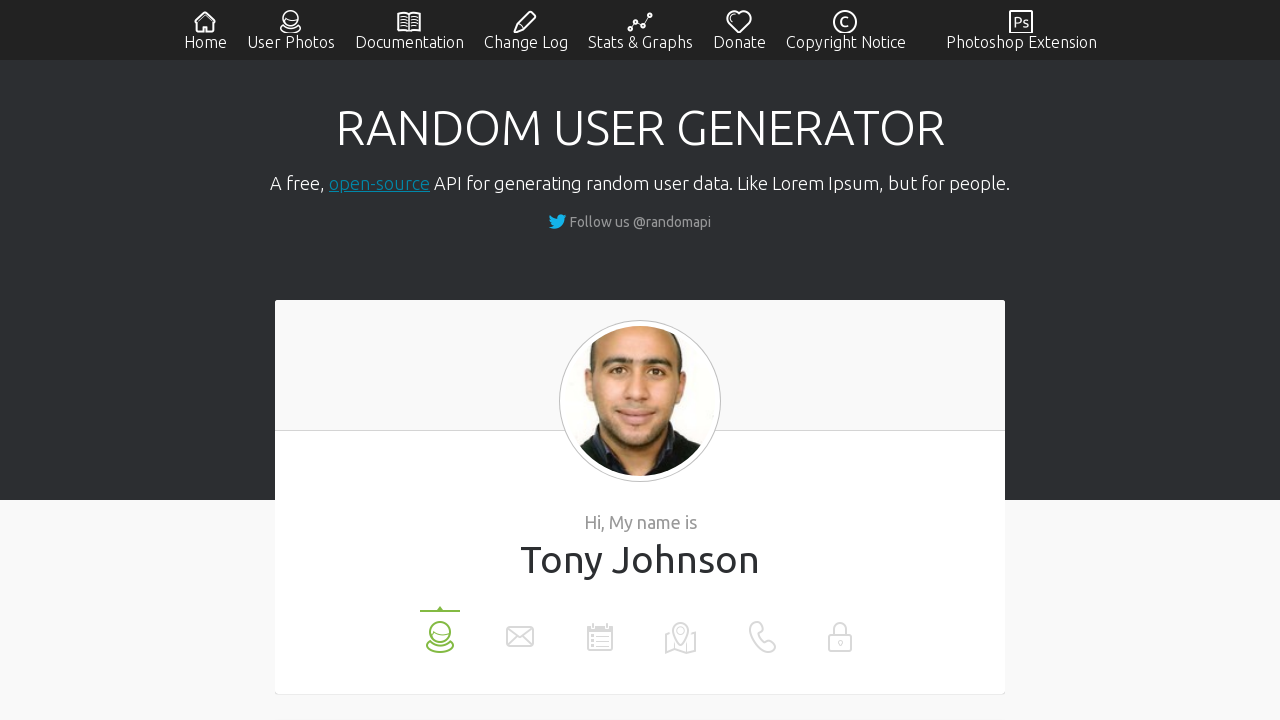

Clicked on the email tab at (520, 630) on xpath=//li[@data-label='email']
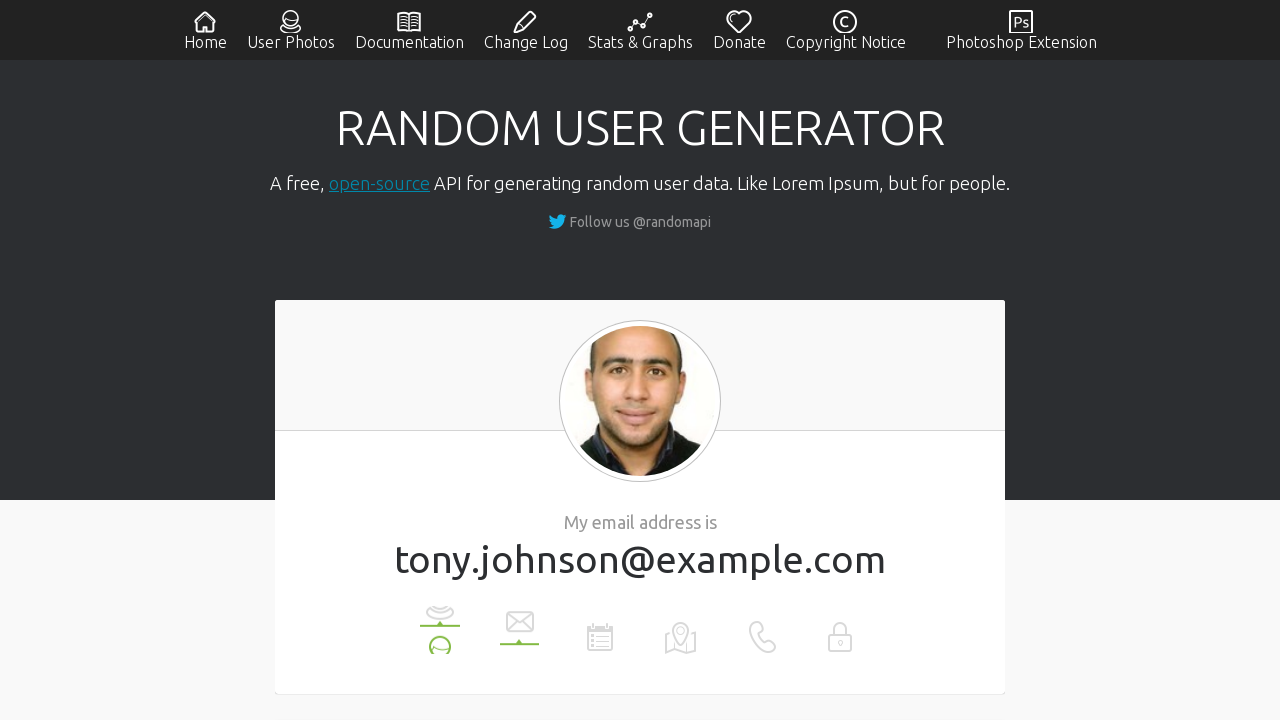

User email value displayed
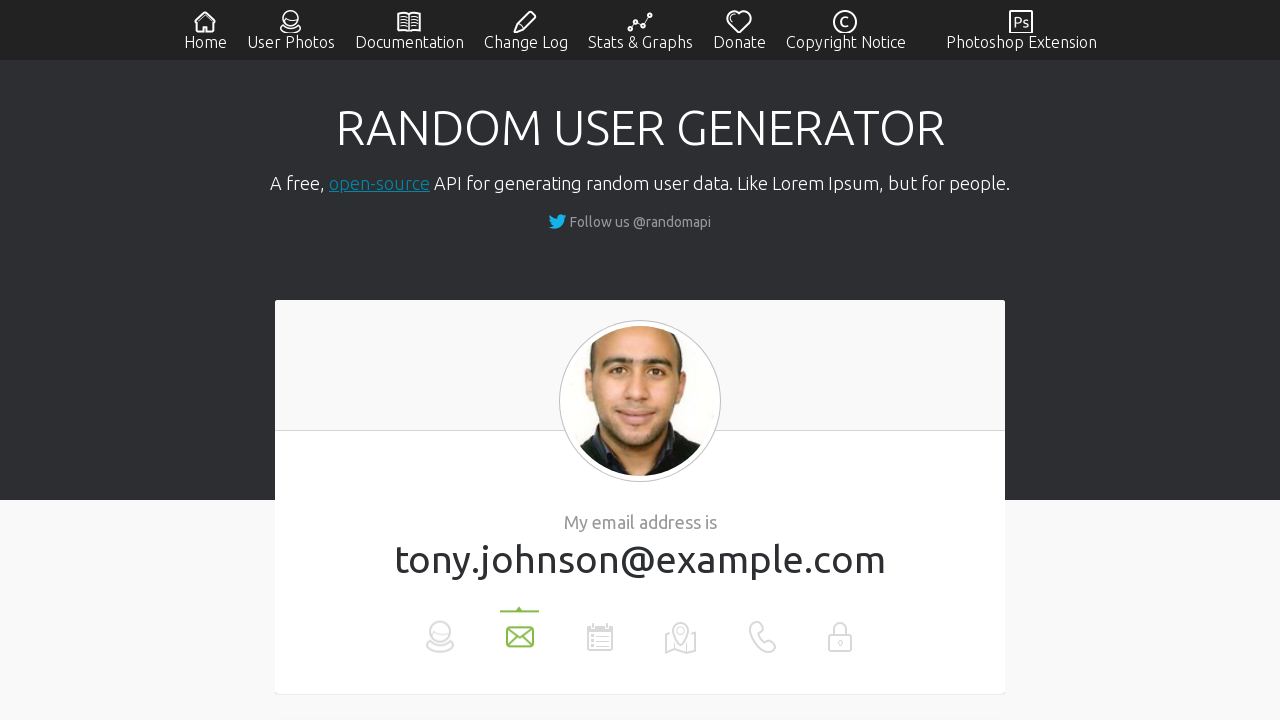

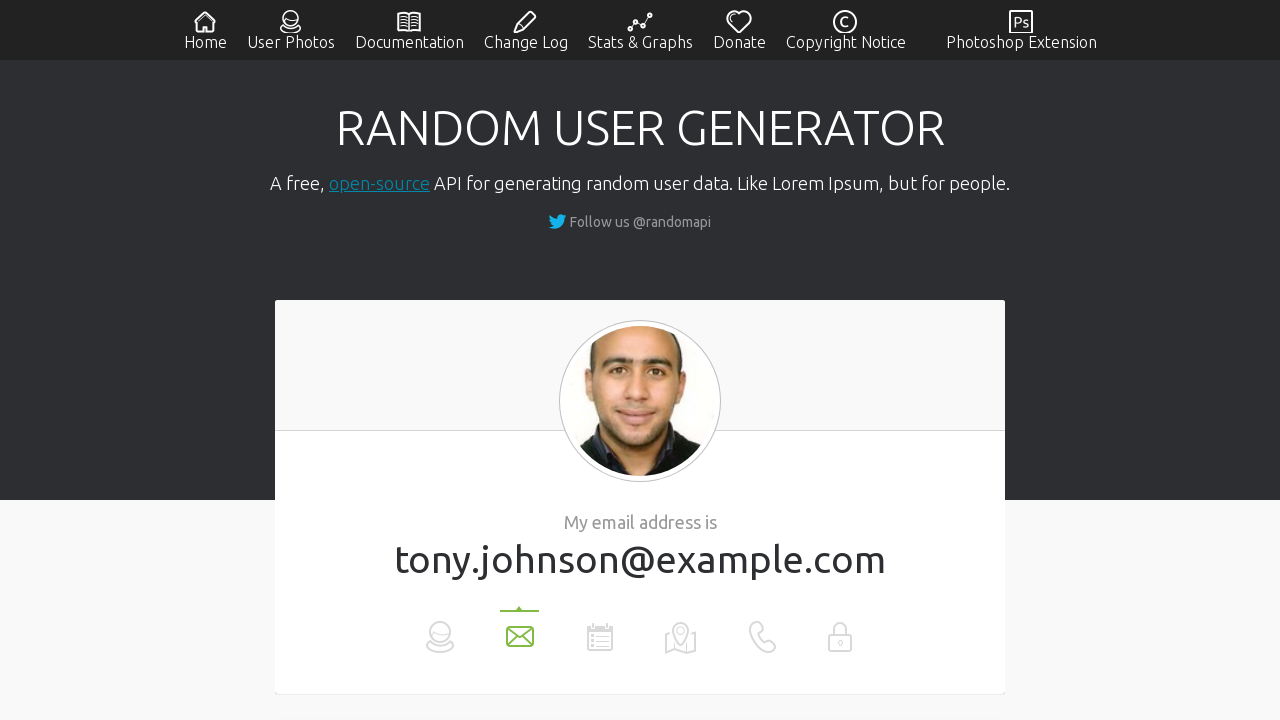